Navigates to AccenSportz website, clicks on player & team strategy section, hovers over a menu item, and clicks on Stats & Analysis link

Starting URL: https://lkmdemoaut.accenture.com/AccenSportz/#/

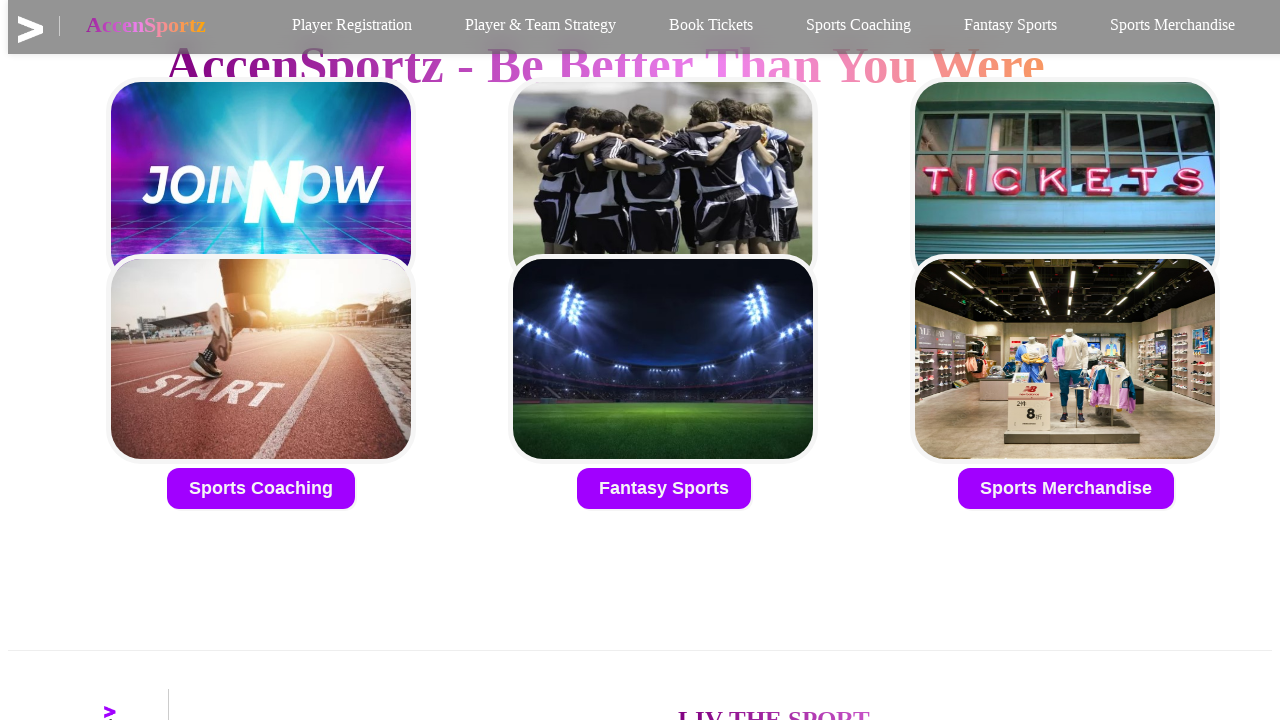

Navigated to AccenSportz website
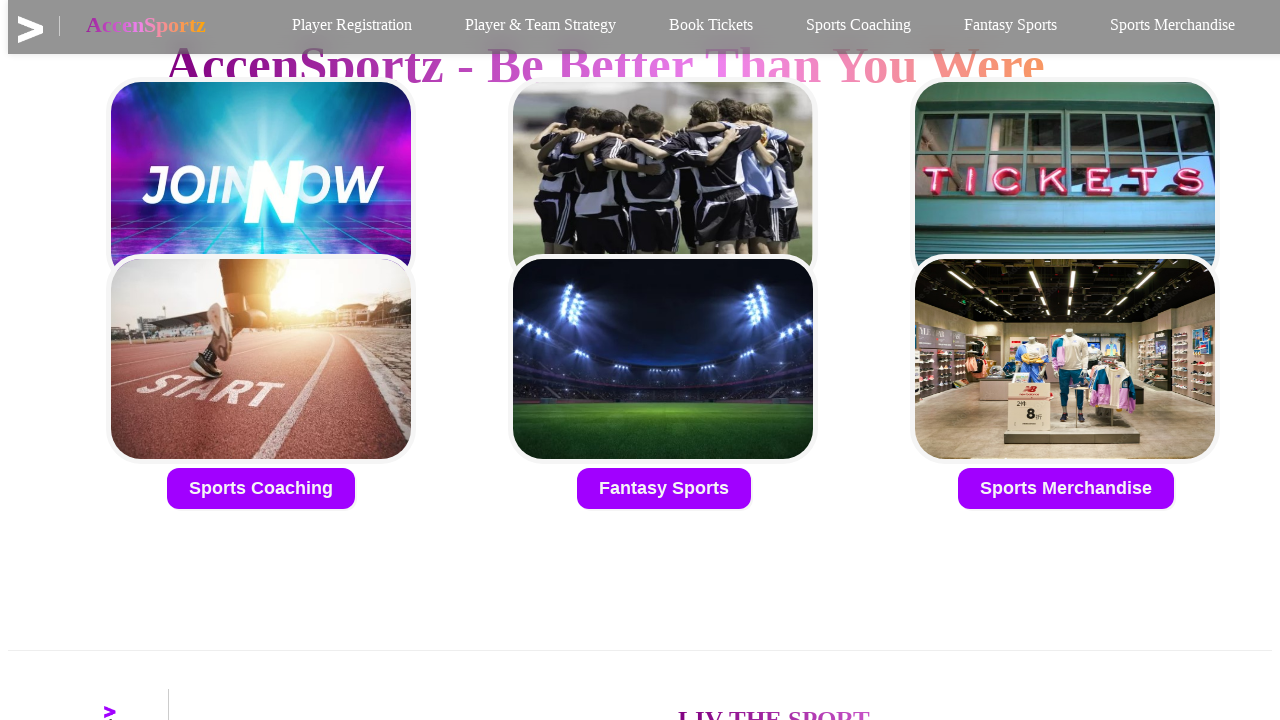

Clicked on player & team strategy section at (540, 26) on a.playerandteamstrategy
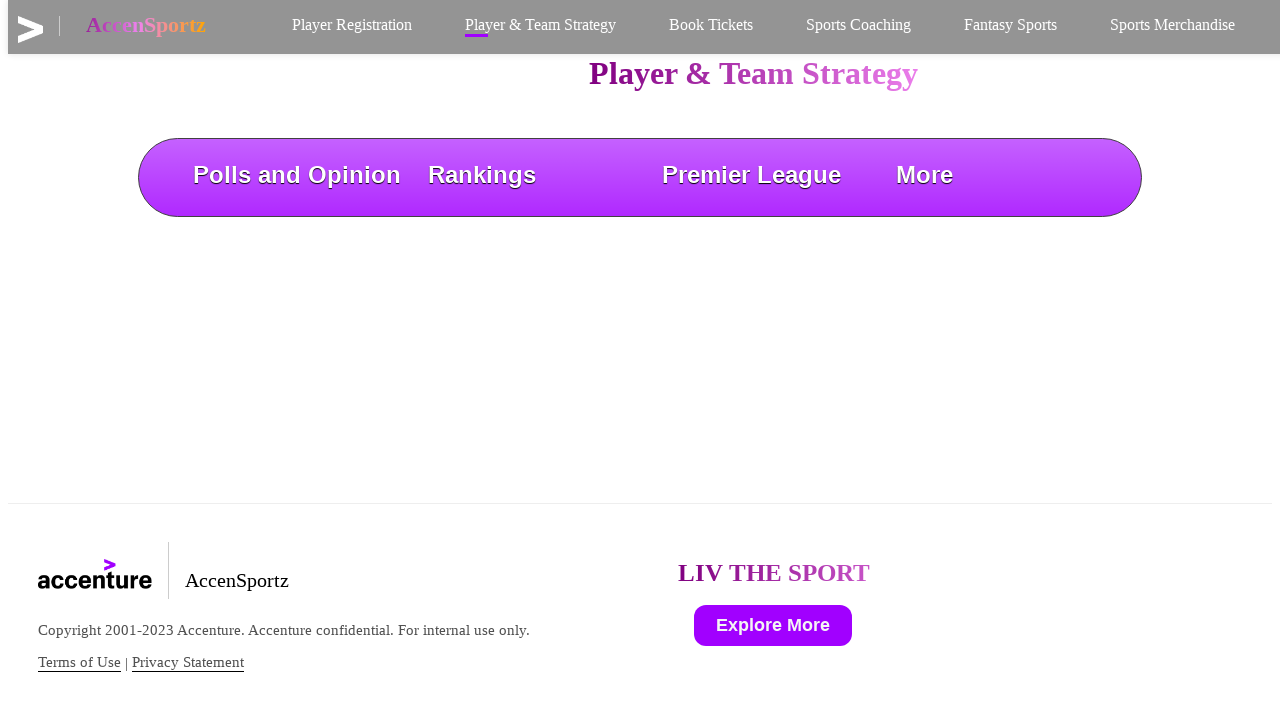

Hovered over poll and strategy menu item at (259, 178) on xpath=//body/app-root/app-main/app-playerandteamstrategy/div[@class='container']
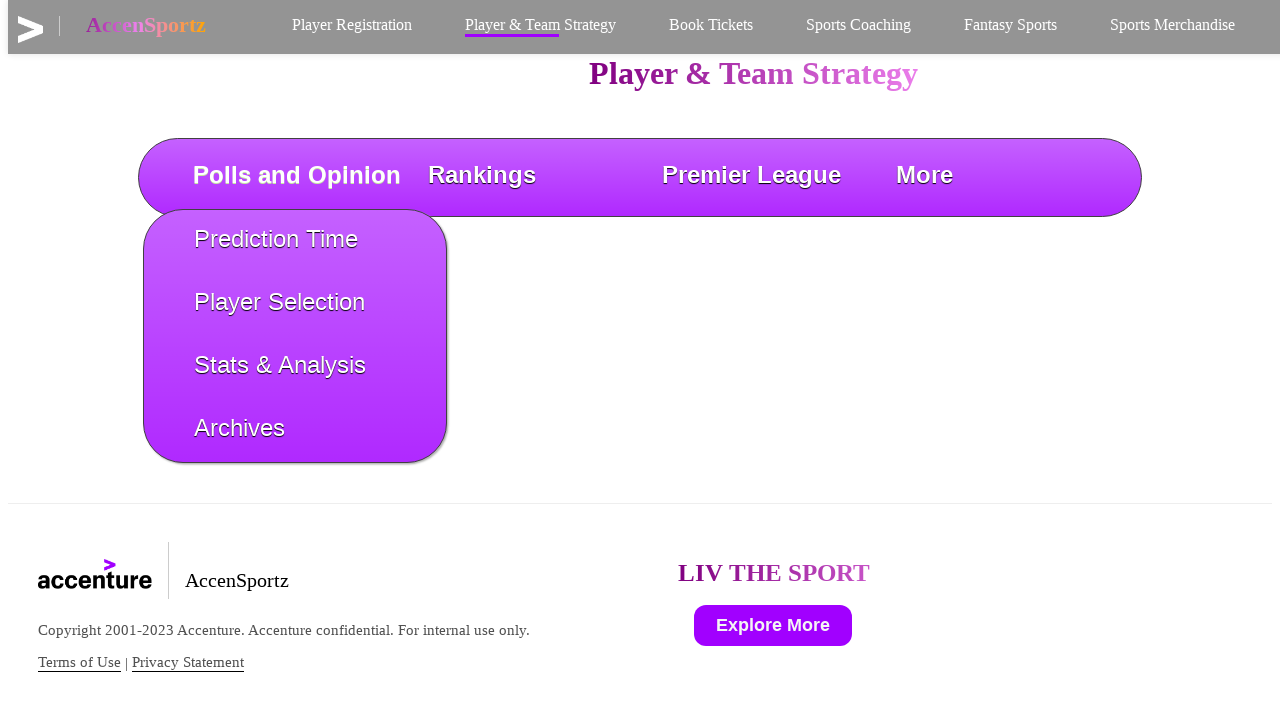

Clicked on Stats & Analysis link at (280, 365) on text=Stats & Analysis
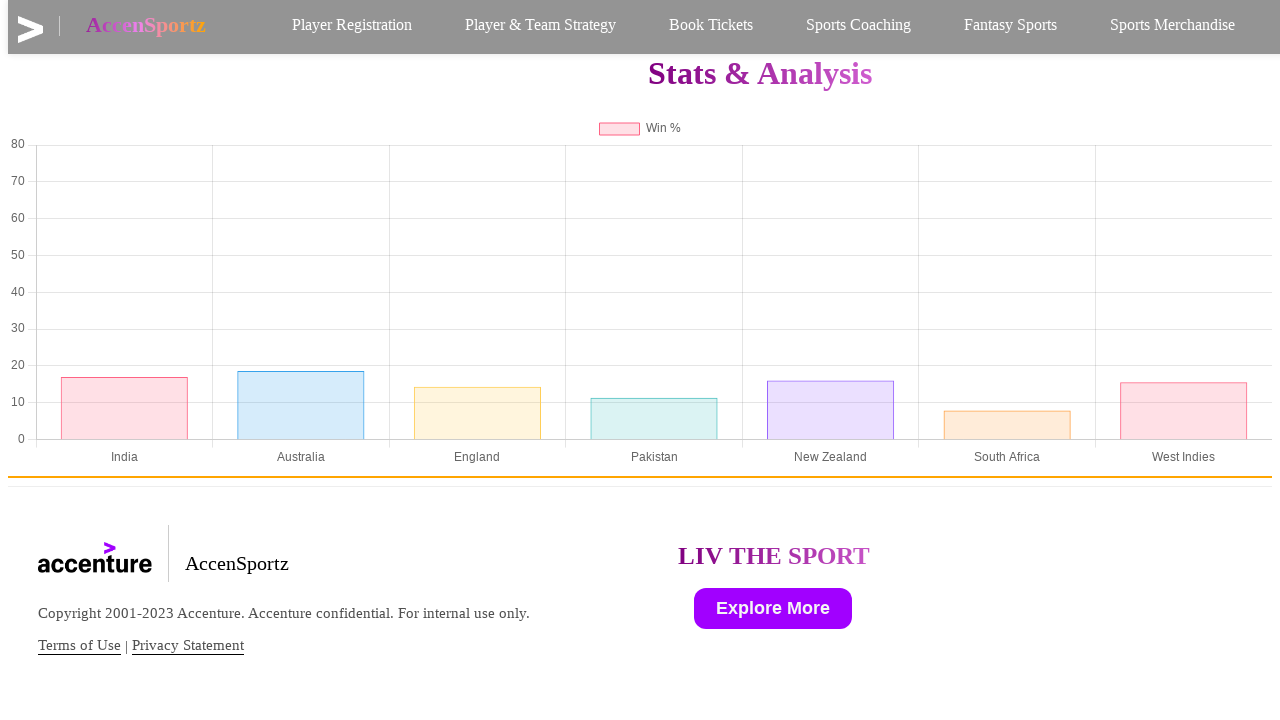

Graph canvas loaded and became visible
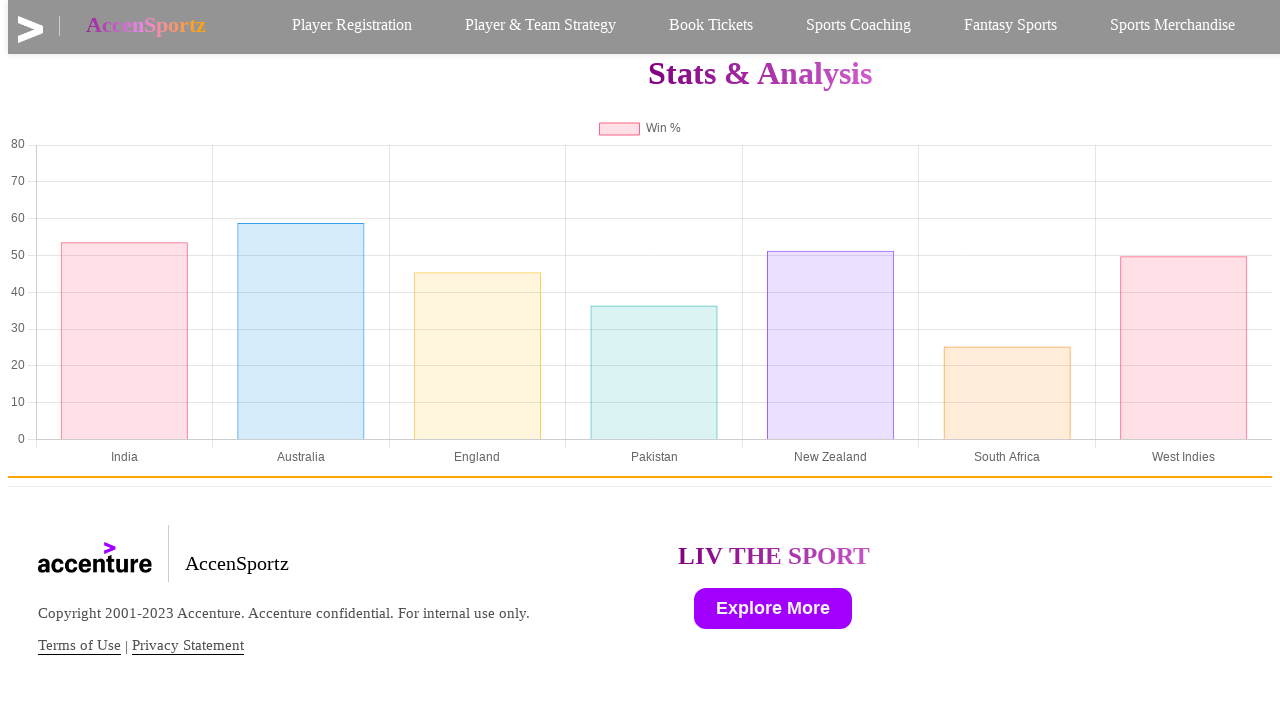

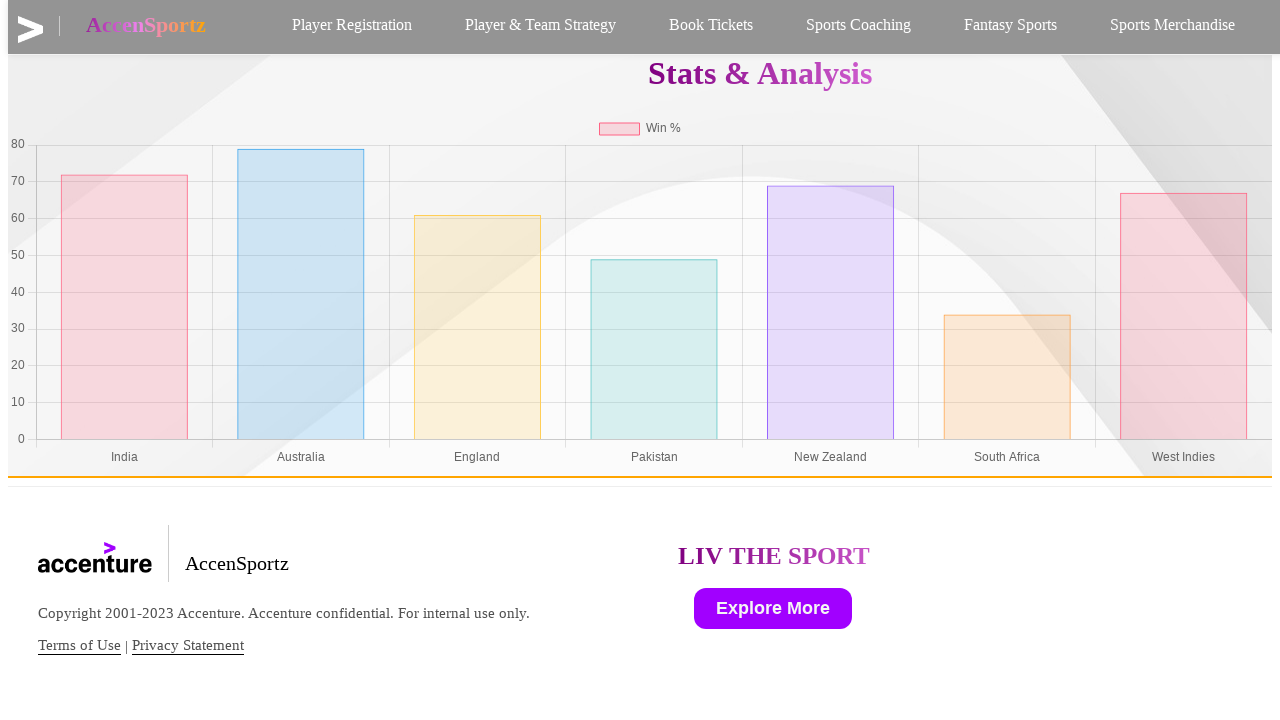